Tests clicking a button with a dynamic ID on a UI testing playground, repeating the click 3 times with page refreshes in between to verify the button can be found despite changing IDs.

Starting URL: http://uitestingplayground.com/dynamicid

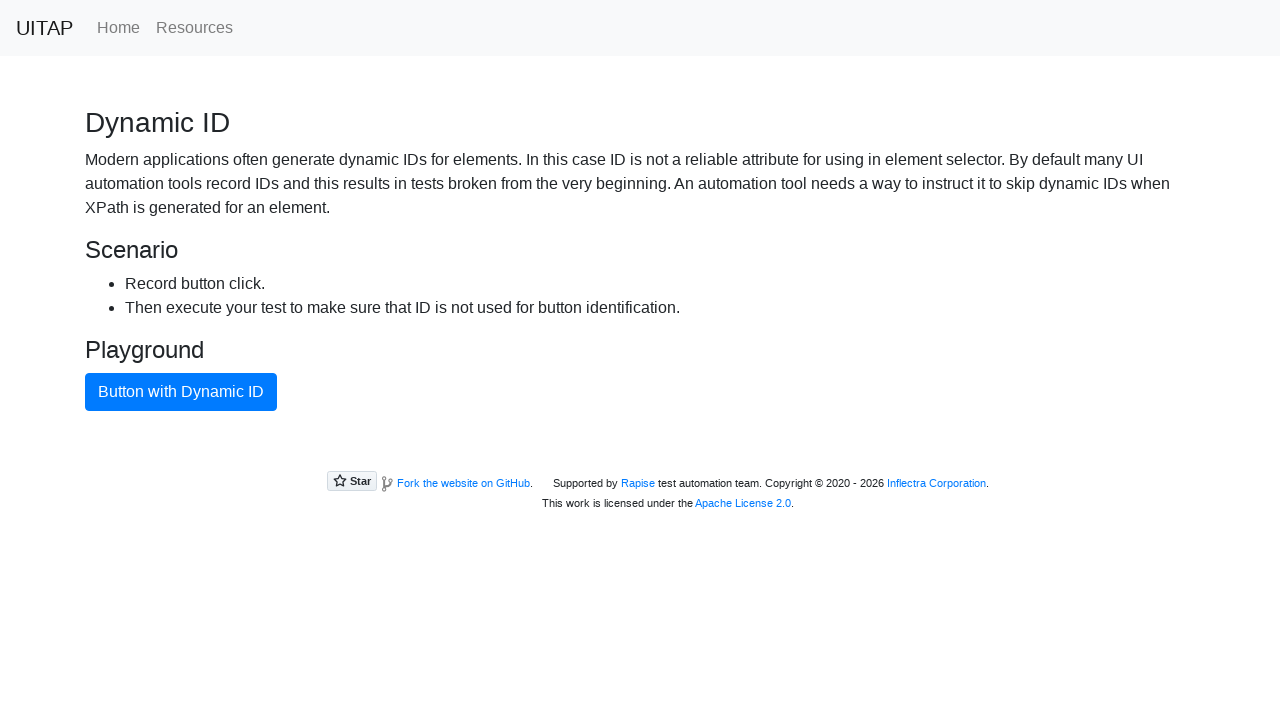

Clicked button with dynamic ID next to h4 heading (first iteration) at (181, 392) on h4+button
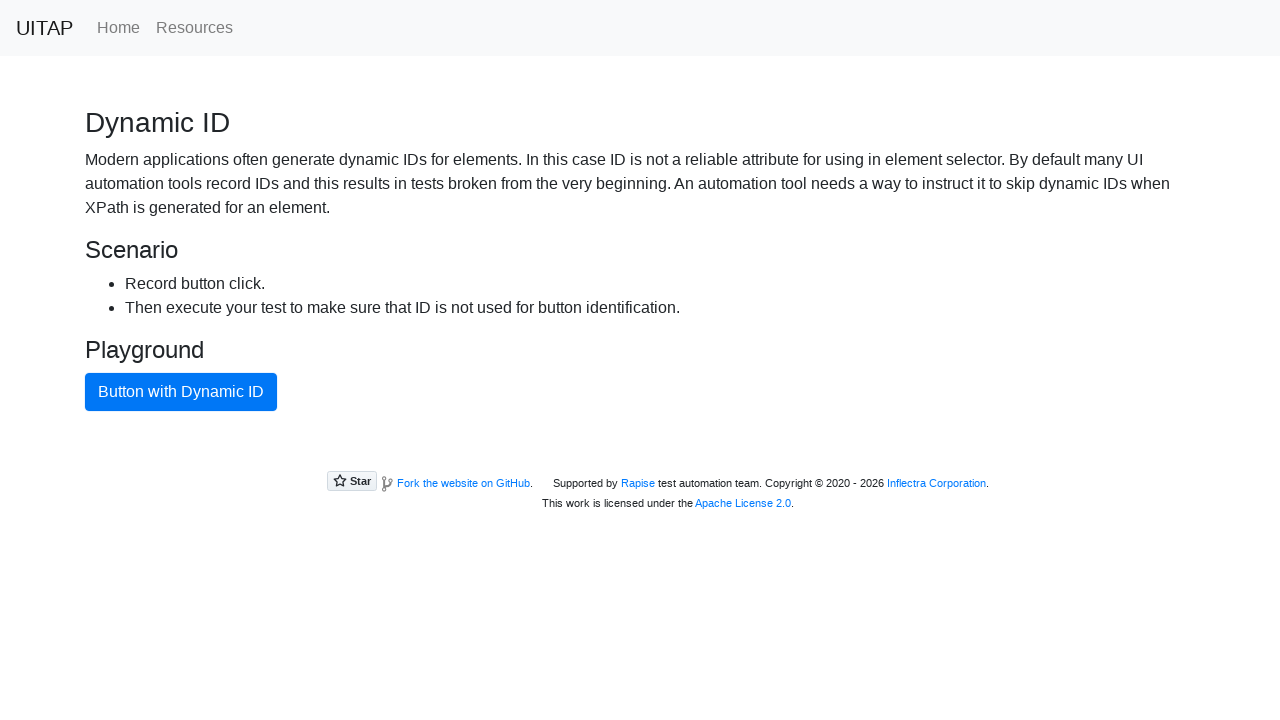

Refreshed page after first button click
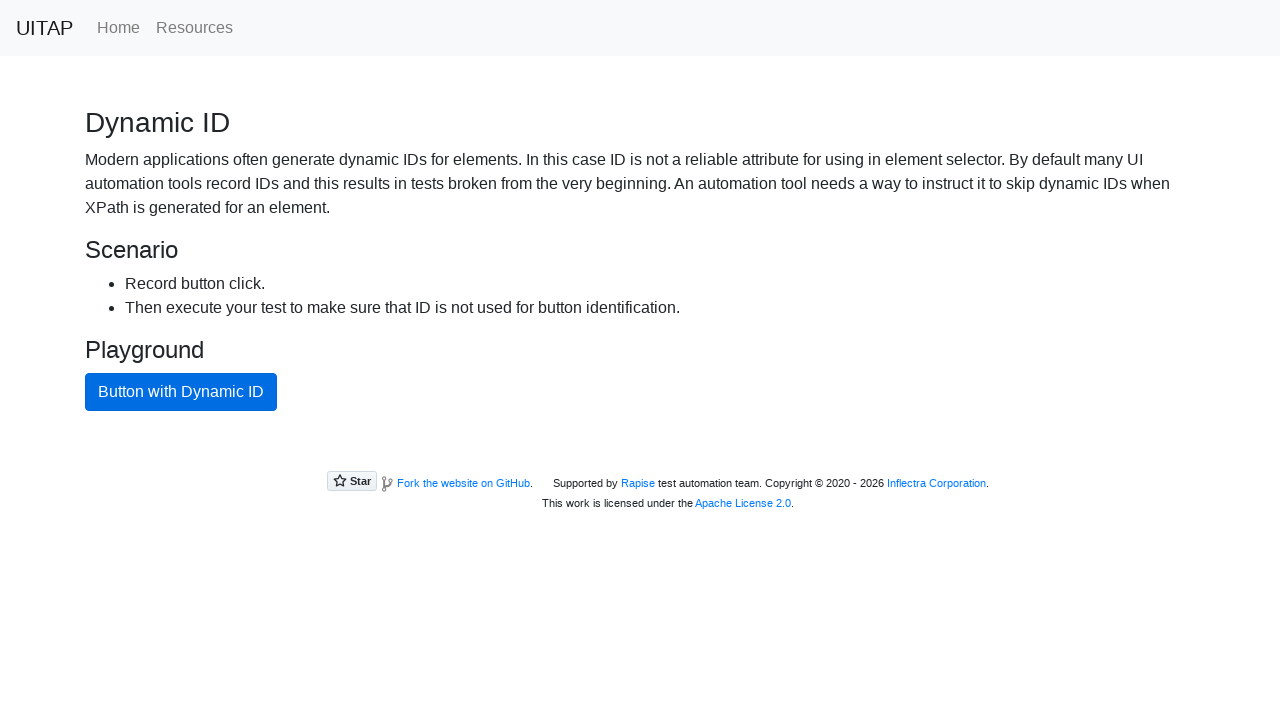

Clicked button with dynamic ID next to h4 heading (second iteration) at (181, 392) on h4+button
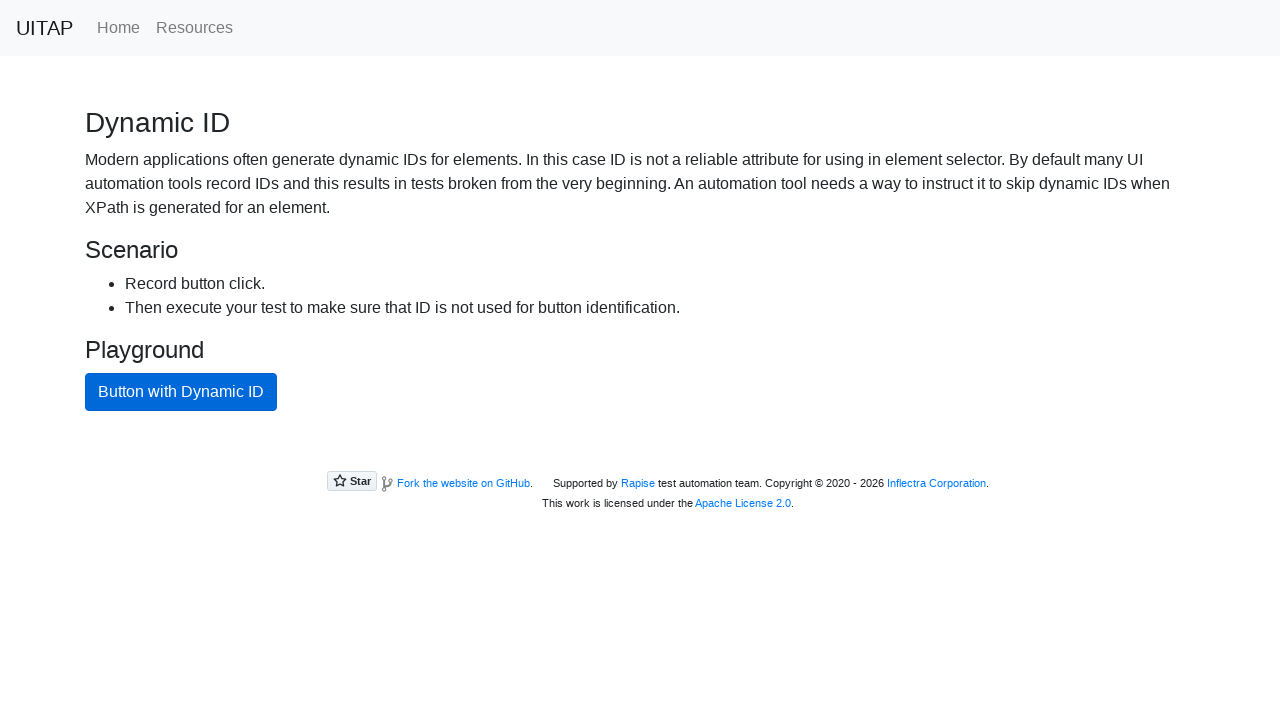

Refreshed page after second button click
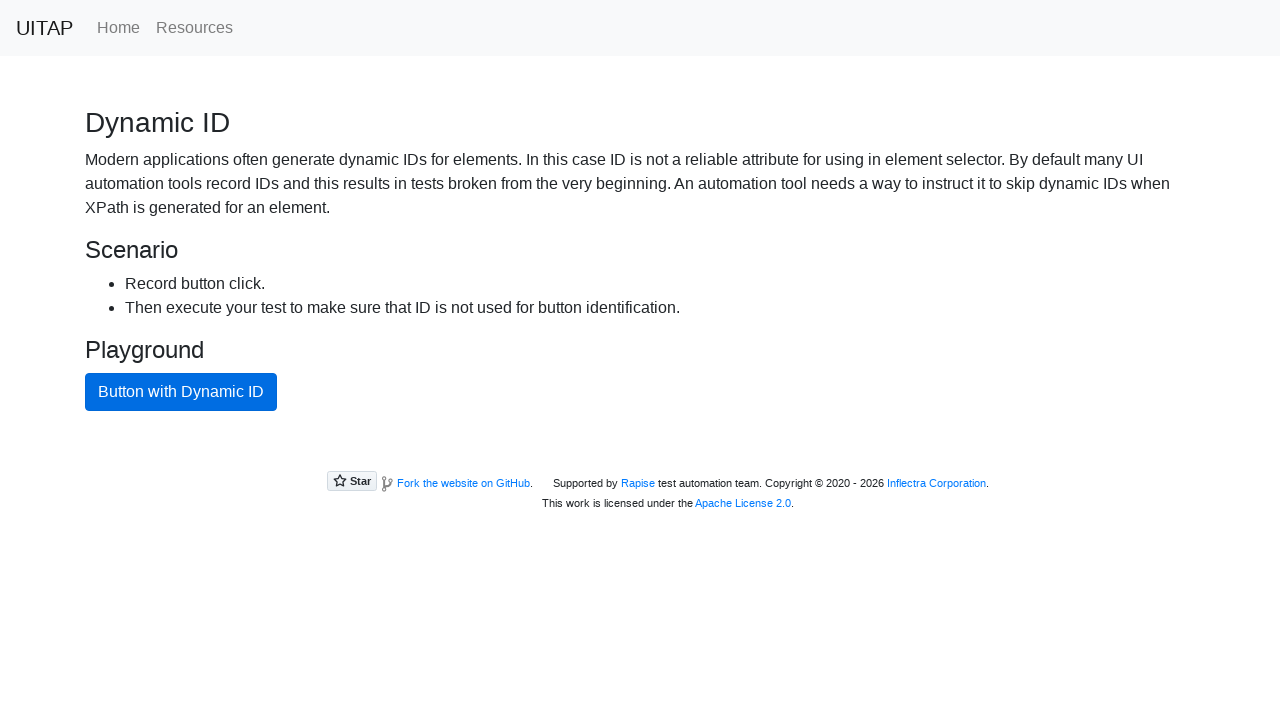

Clicked button with dynamic ID next to h4 heading (third iteration) at (181, 392) on h4+button
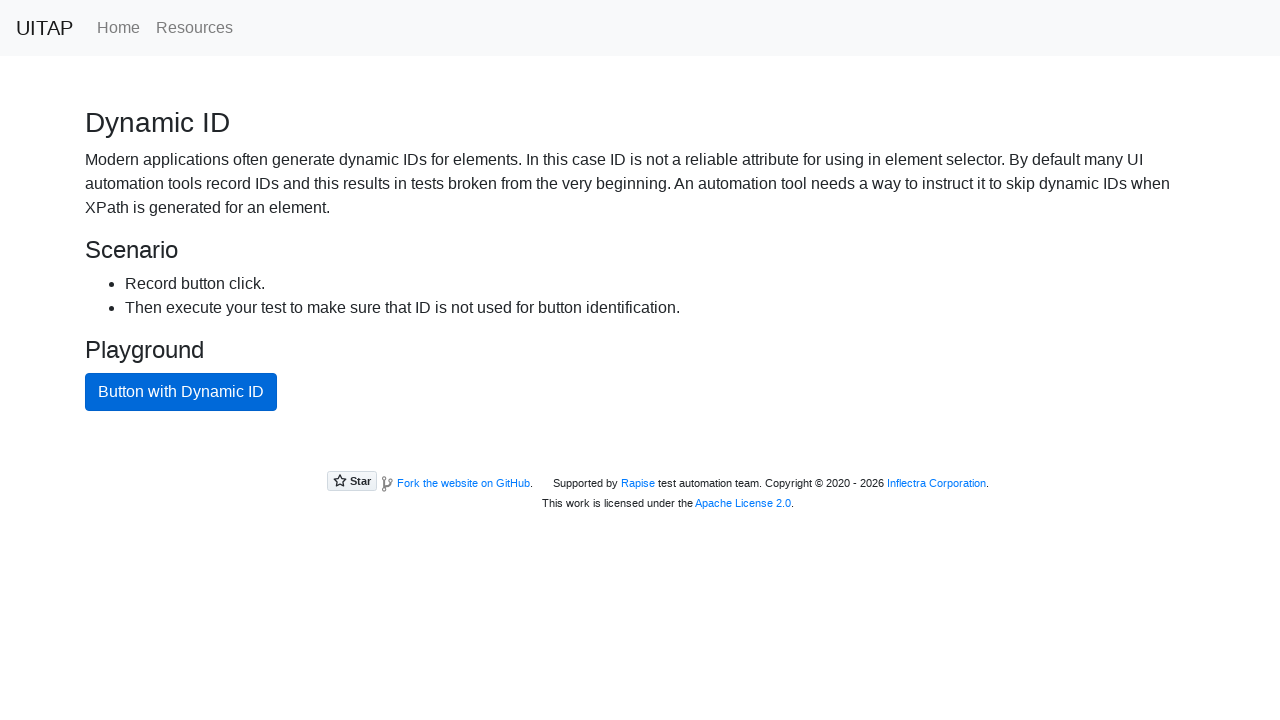

Refreshed page after third button click
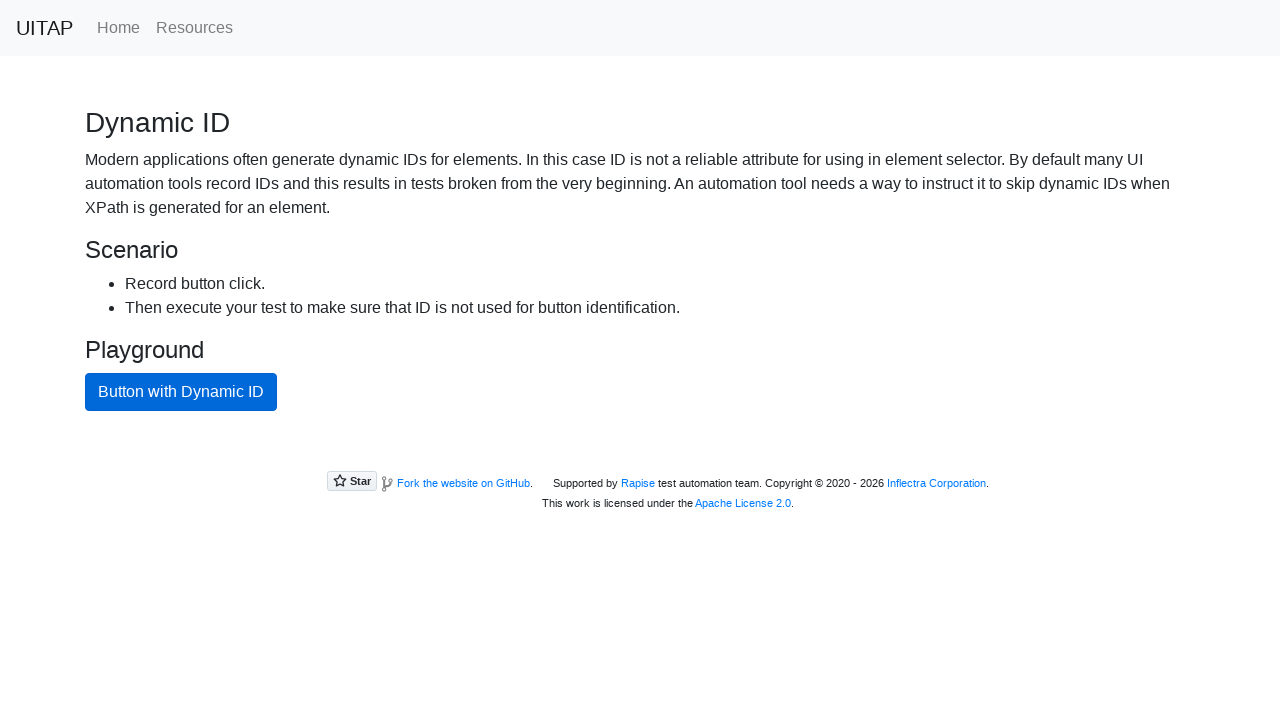

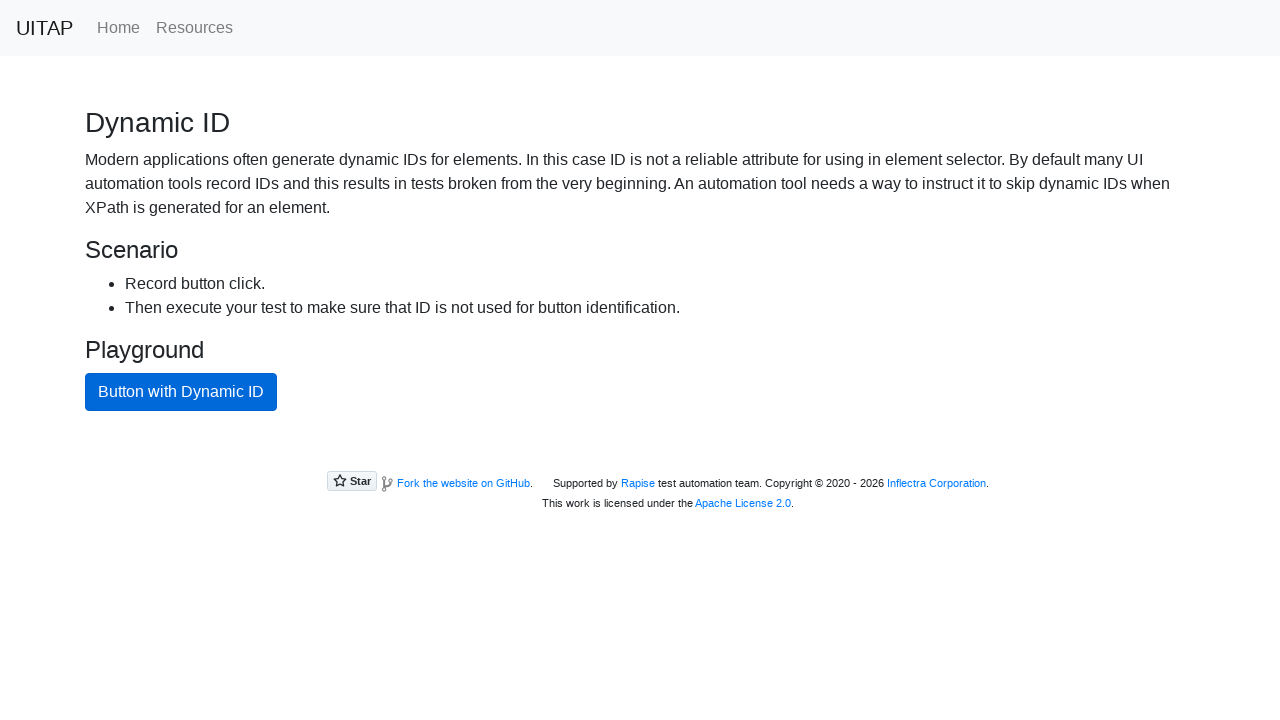